Tests a practice form submission on DemoQA by filling in personal details including name, email, gender, phone number, subjects, hobbies, address, and state/city dropdowns, then verifies the submission confirmation.

Starting URL: https://demoqa.com/automation-practice-form

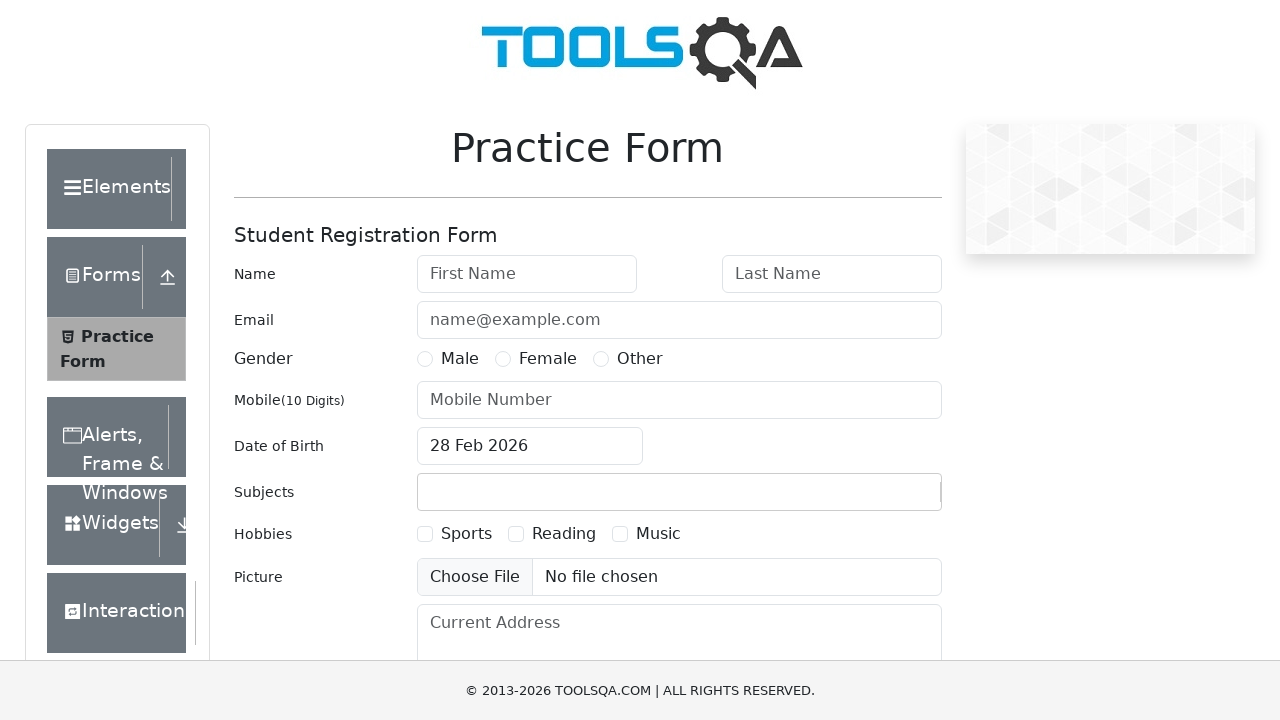

Filled first name field with 'Tapok' on #firstName
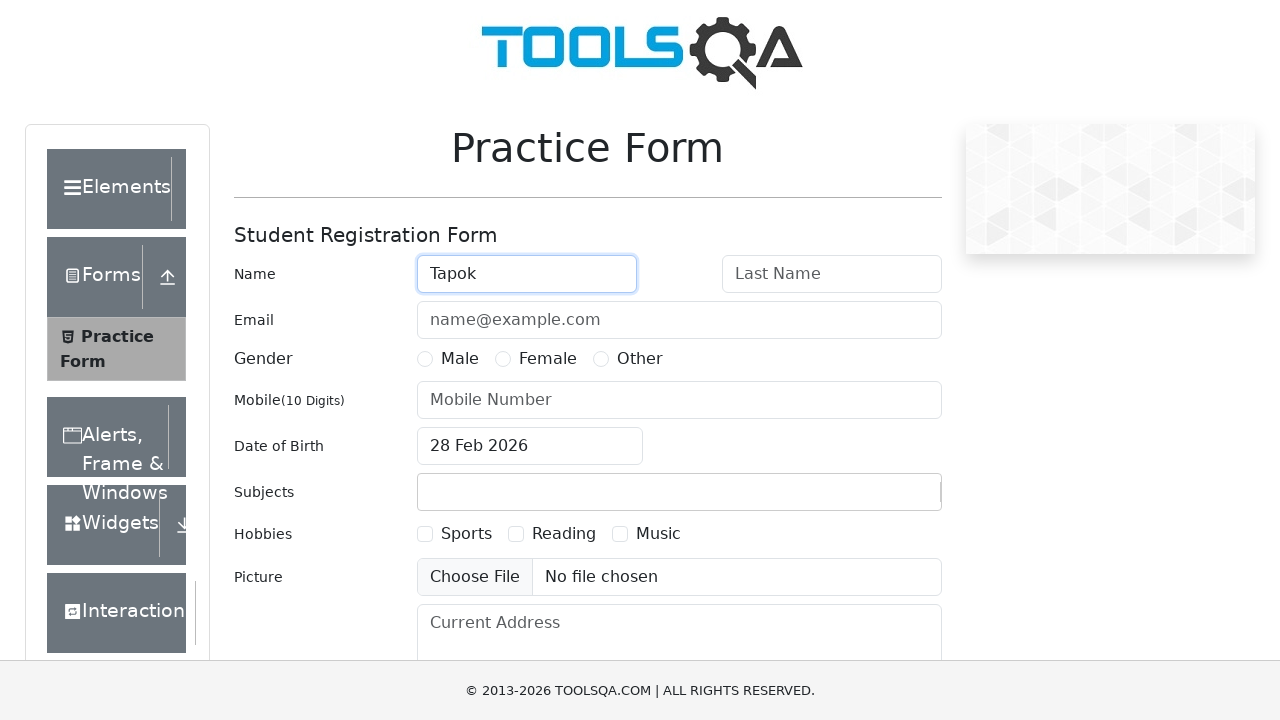

Filled last name field with 'Kotofey' on #lastName
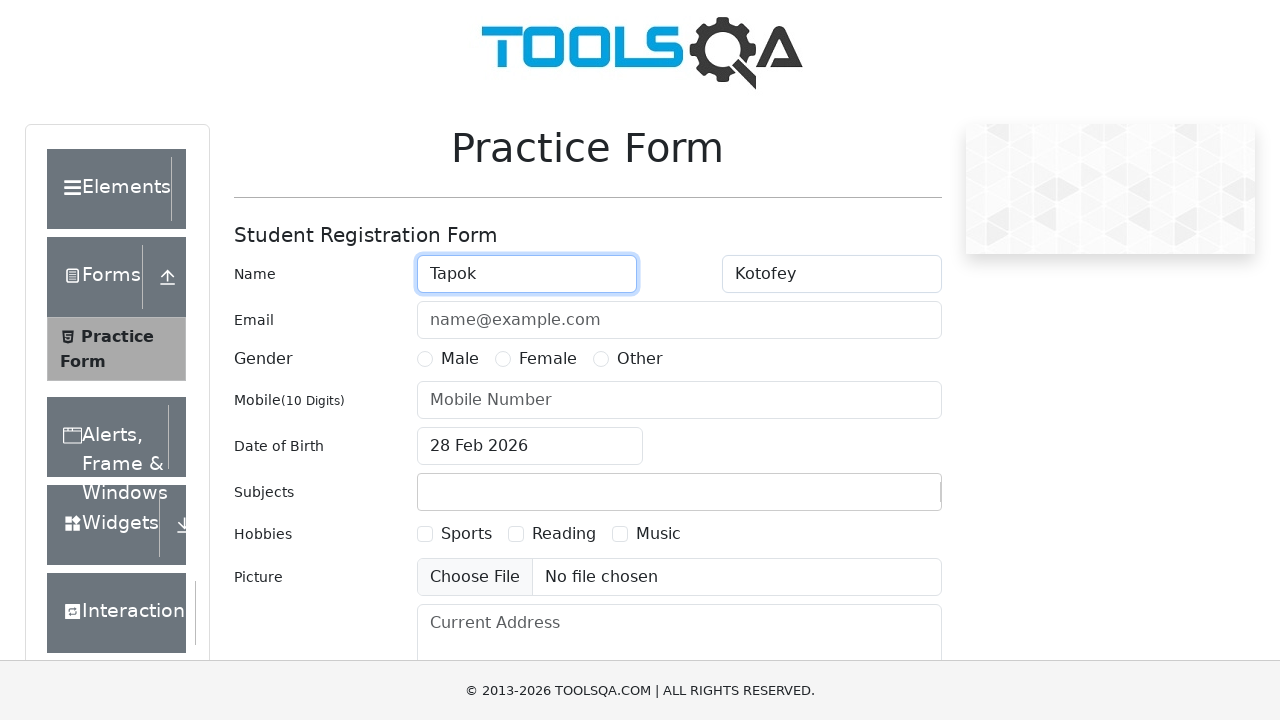

Filled email field with 'tapok.kotofey@example.com' on #userEmail
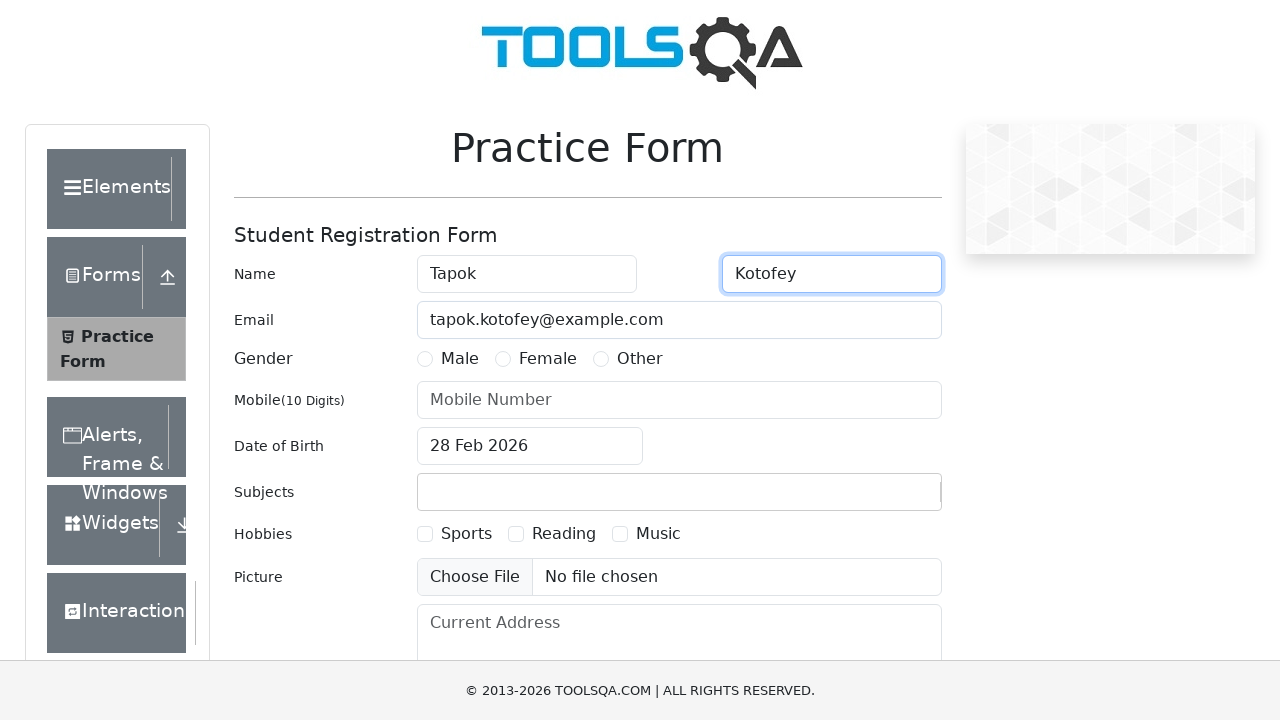

Selected 'Male' gender option at (460, 359) on xpath=//label[text()='Male']
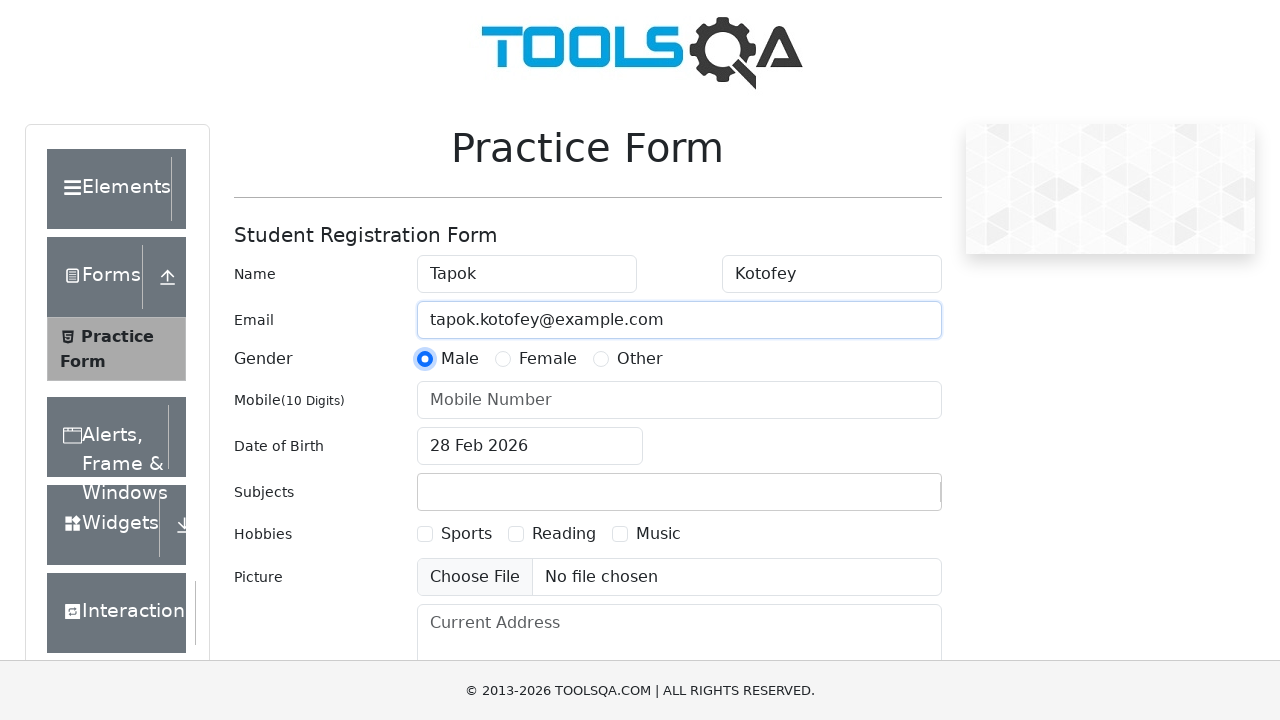

Filled phone number field with '8342546385' on #userNumber
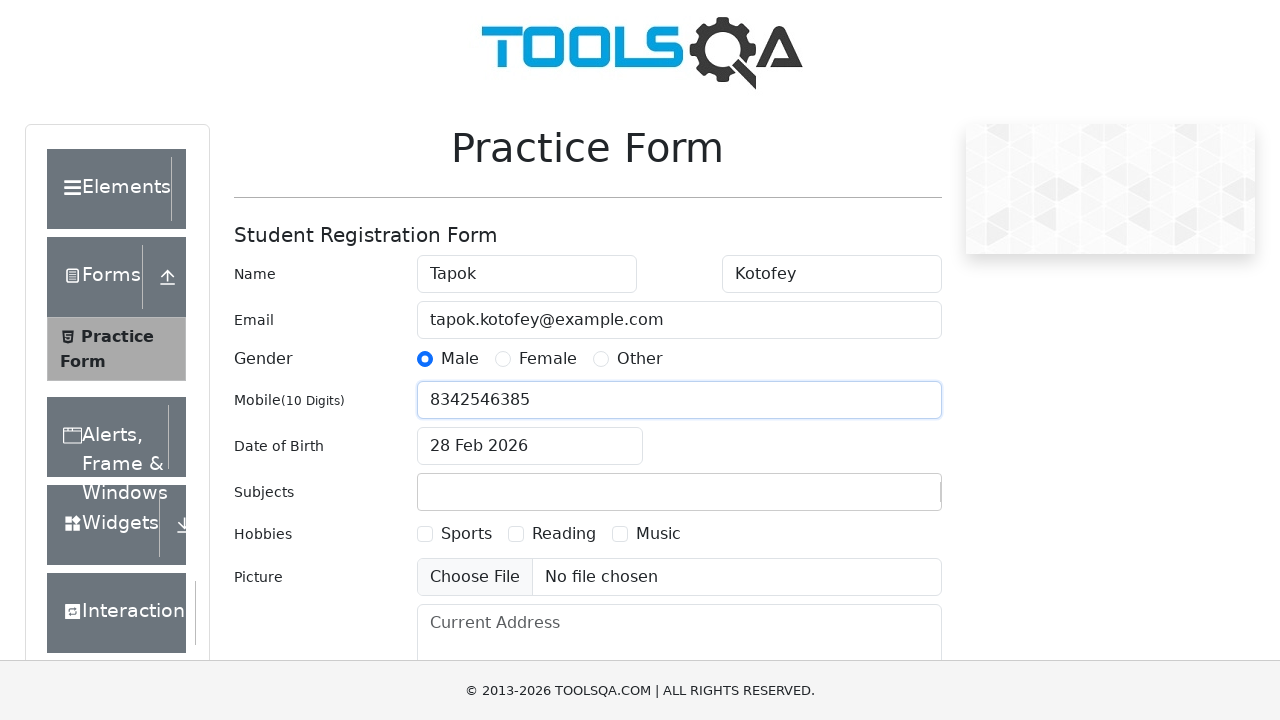

Filled subjects field with 'English' on #subjectsInput
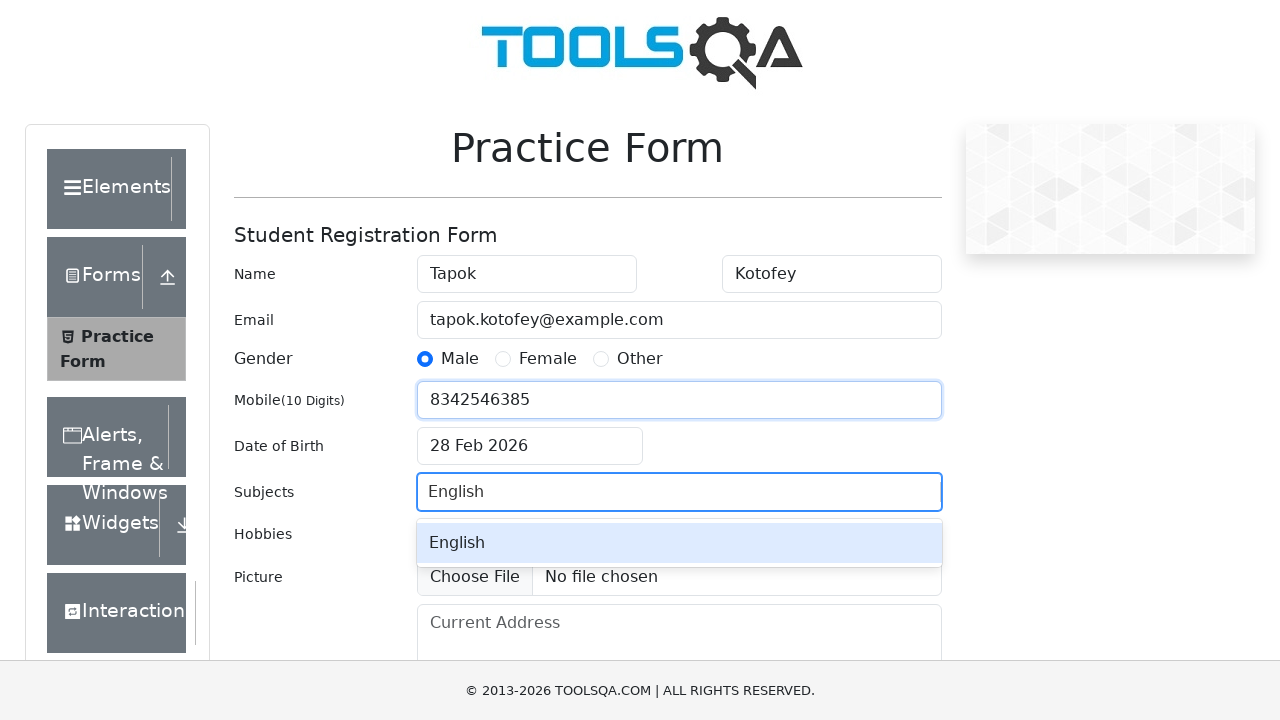

Pressed Enter to confirm subject 'English' on #subjectsInput
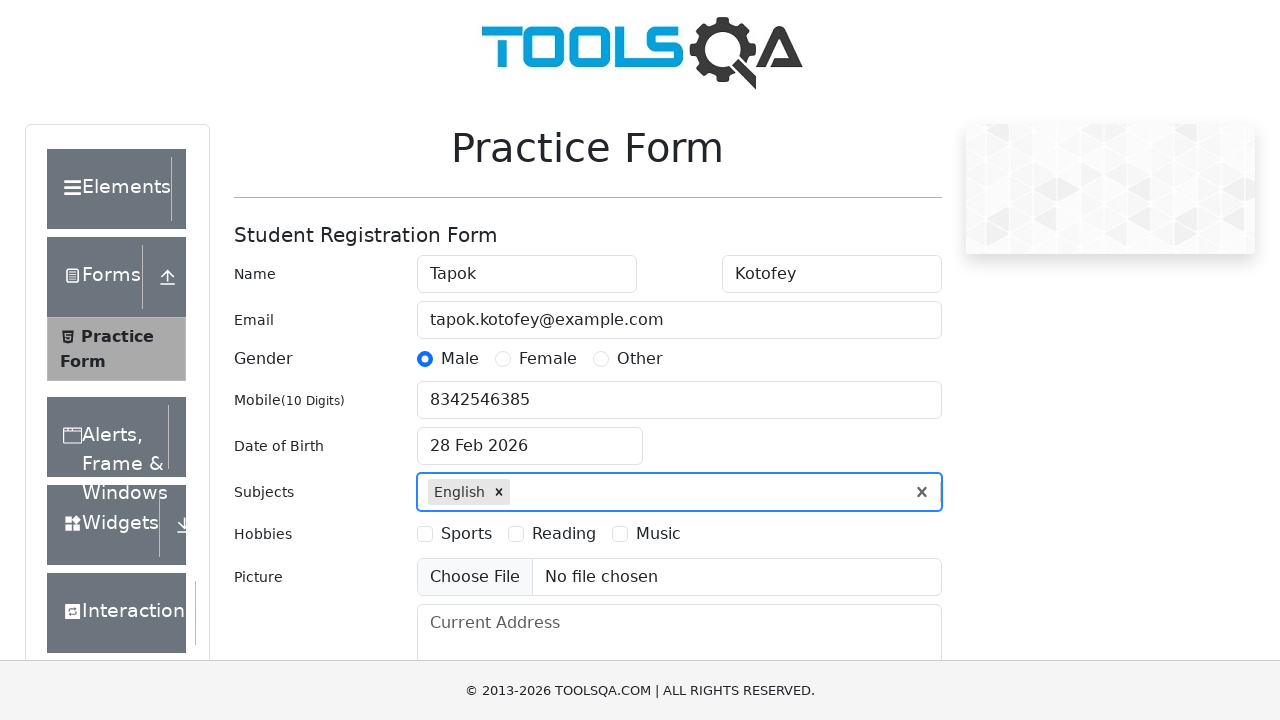

Selected 'Music' hobby checkbox at (658, 534) on xpath=//label[text()='Music']
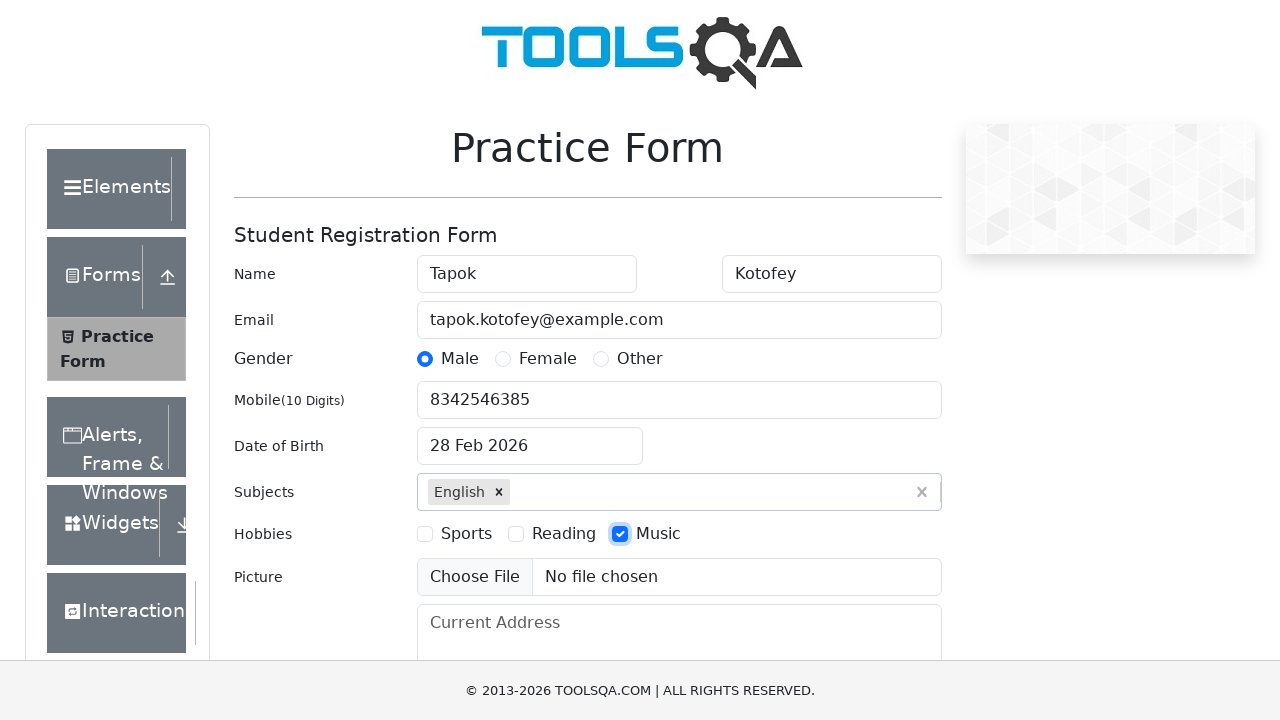

Filled current address field with 'Moscow, Test Street 123' on #currentAddress
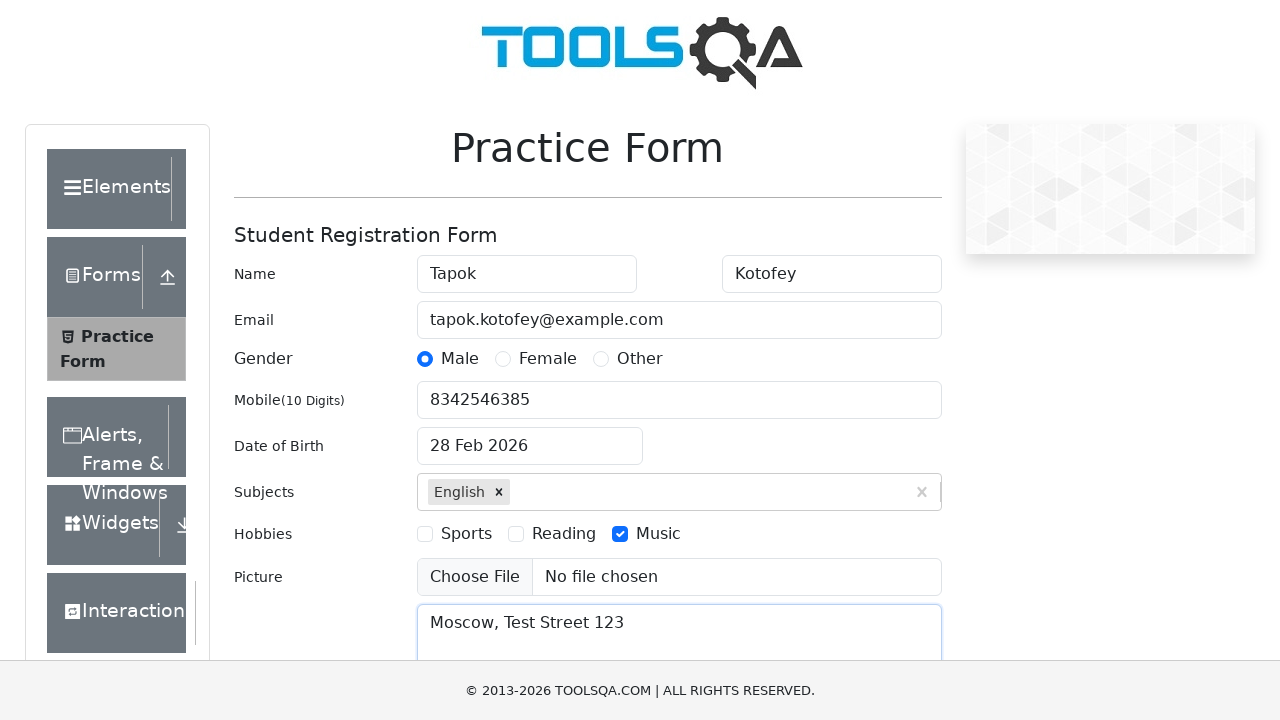

Scrolled state dropdown into view
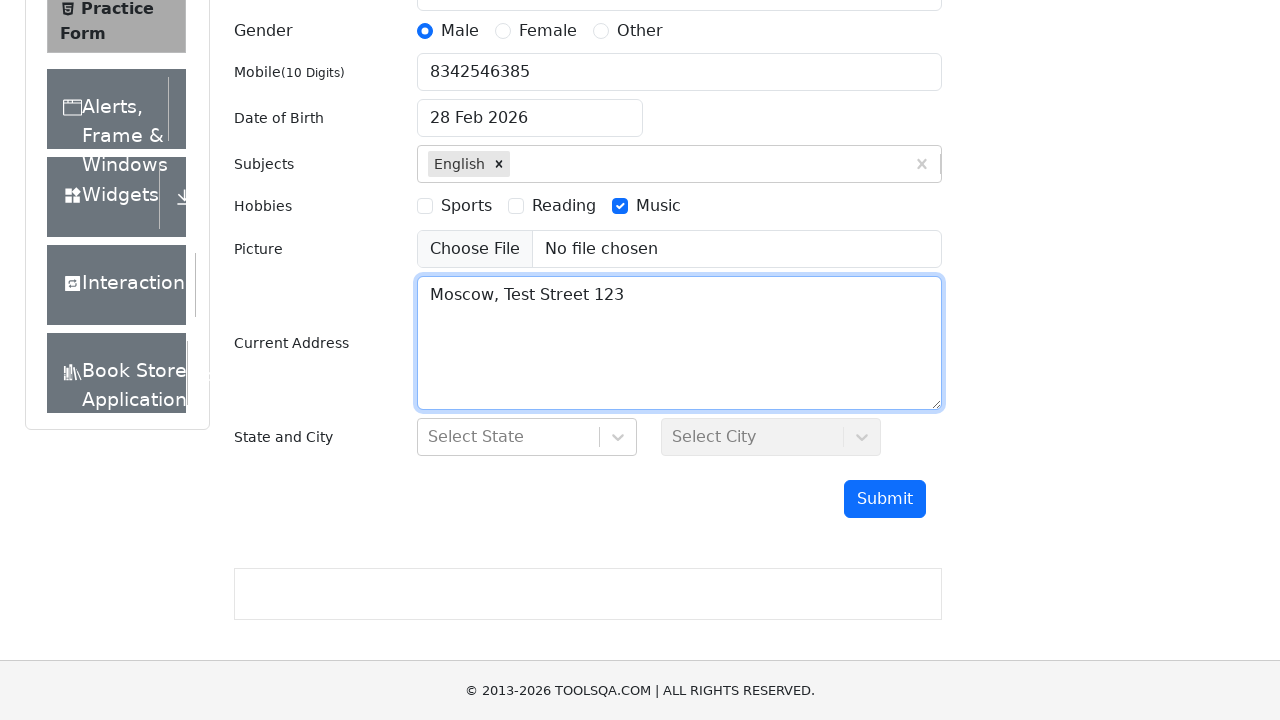

Clicked state dropdown to open options at (527, 437) on #state
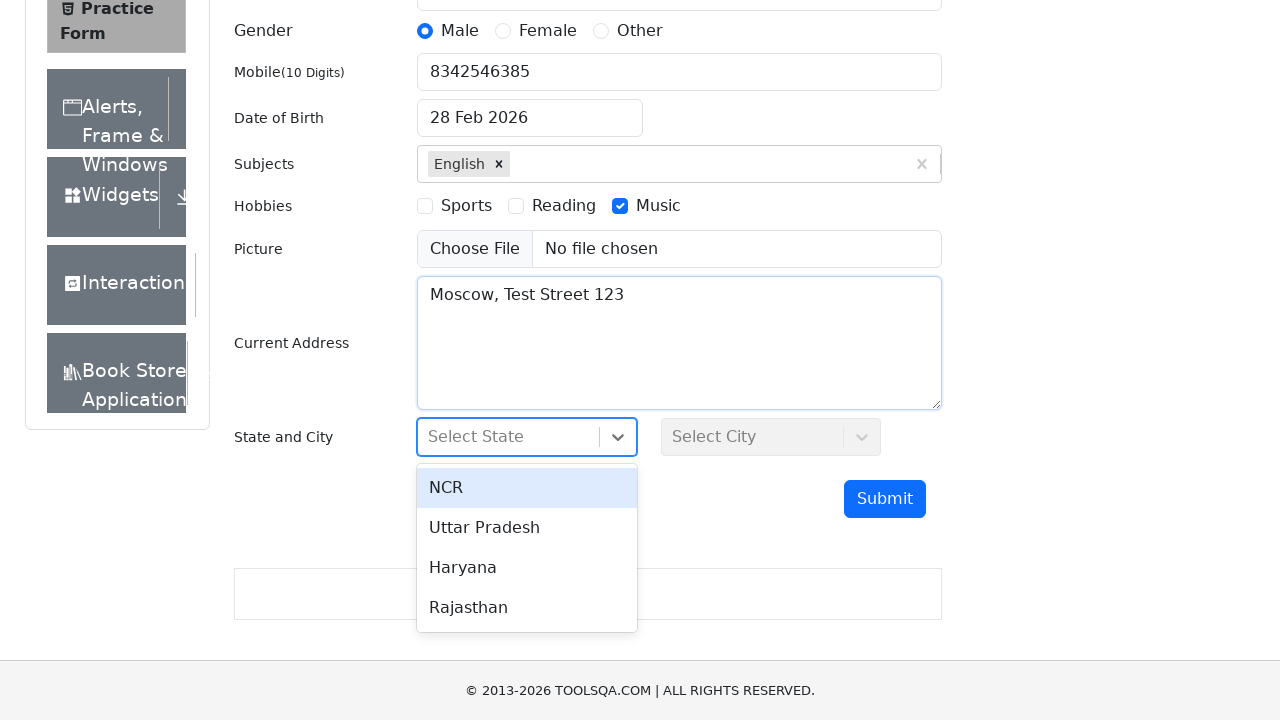

Selected 'NCR' from state dropdown at (527, 488) on xpath=//div[text()='NCR']
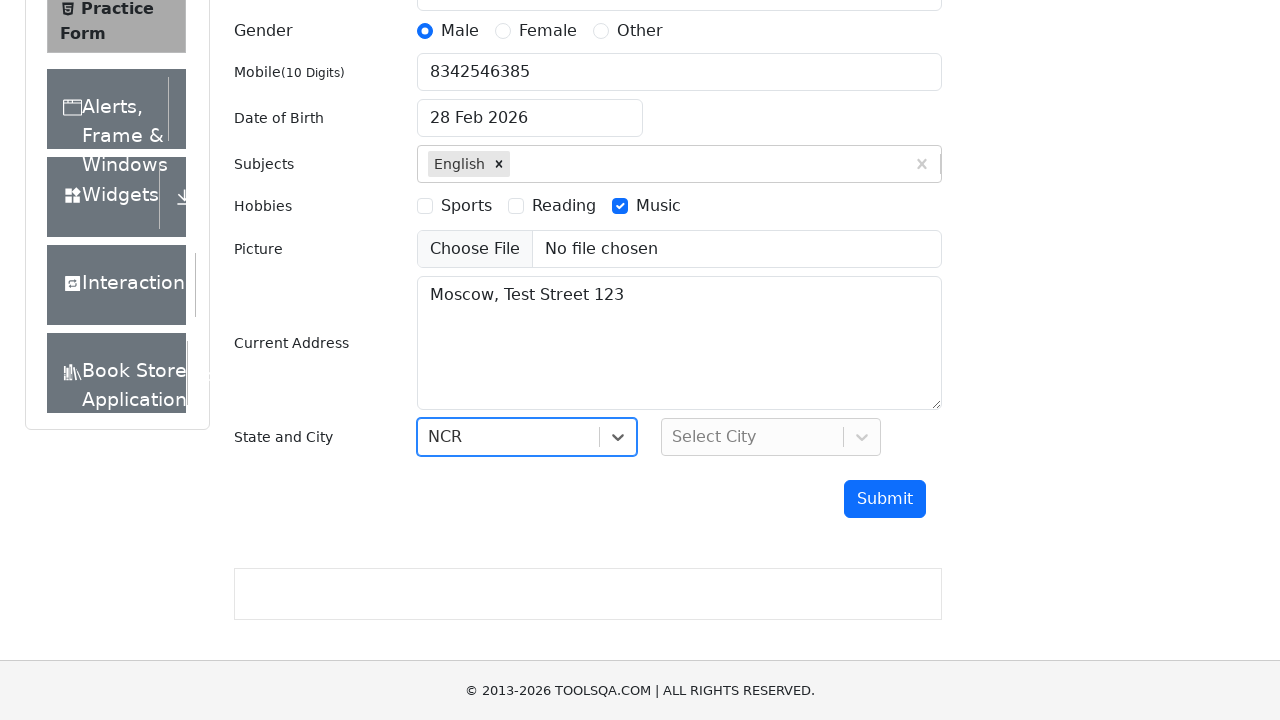

Scrolled city dropdown into view
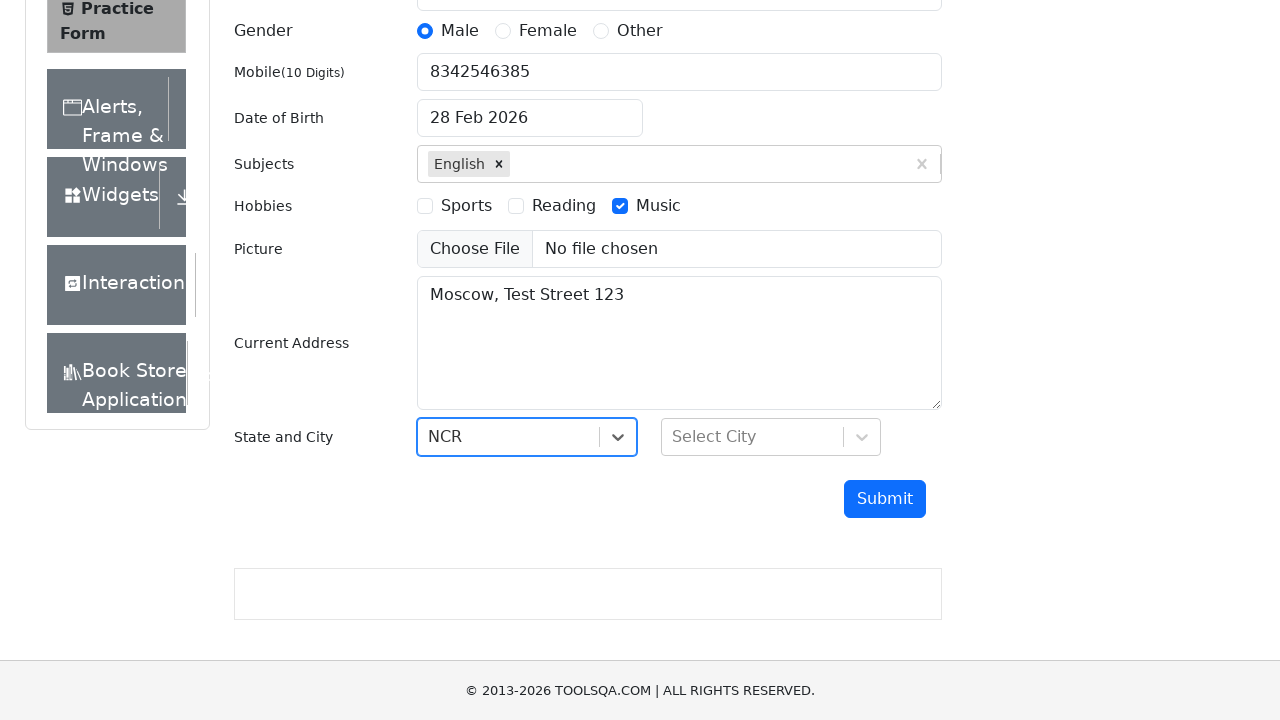

Clicked city dropdown to open options at (771, 437) on #city
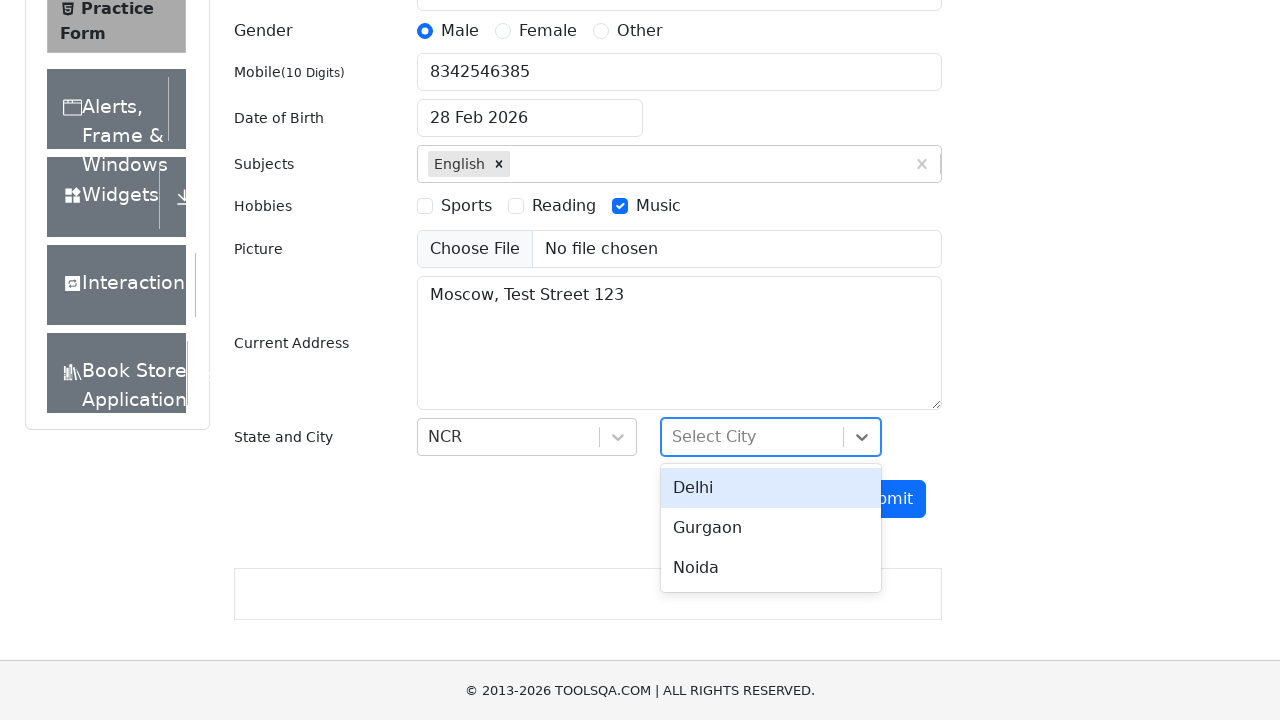

Selected 'Delhi' from city dropdown at (771, 488) on xpath=//div[text()='Delhi']
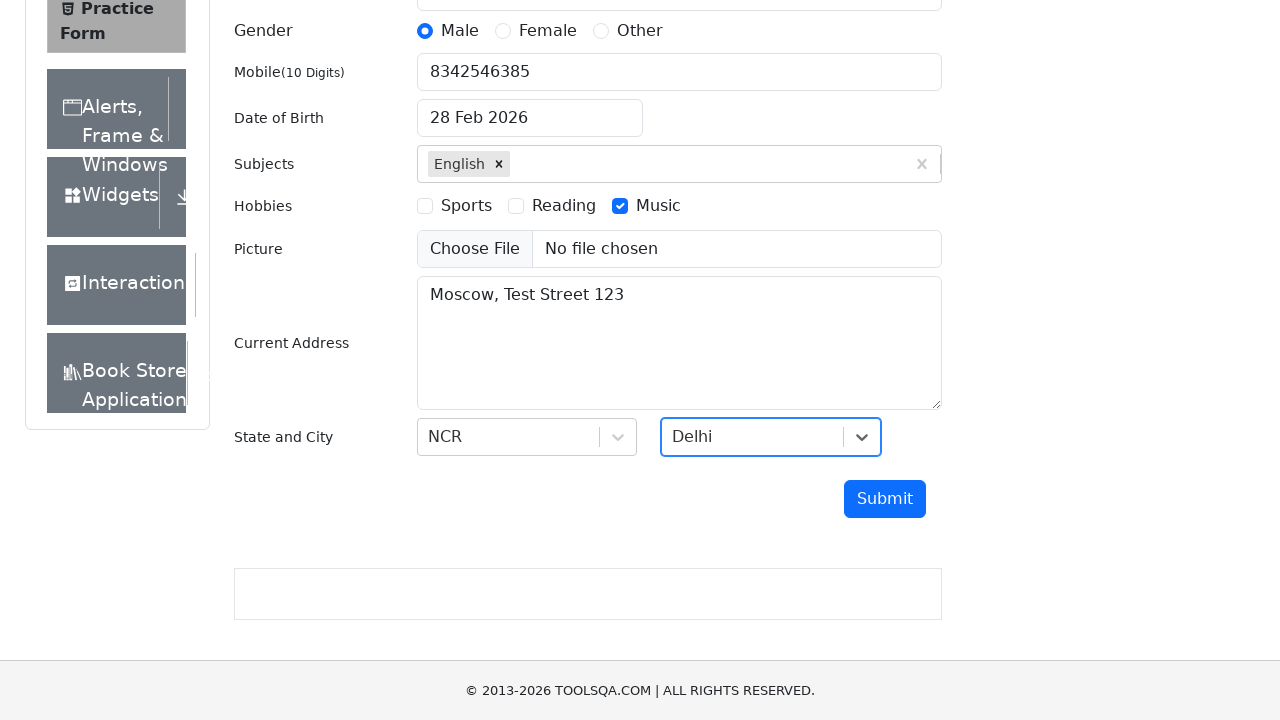

Clicked submit button to submit the form at (885, 499) on #submit
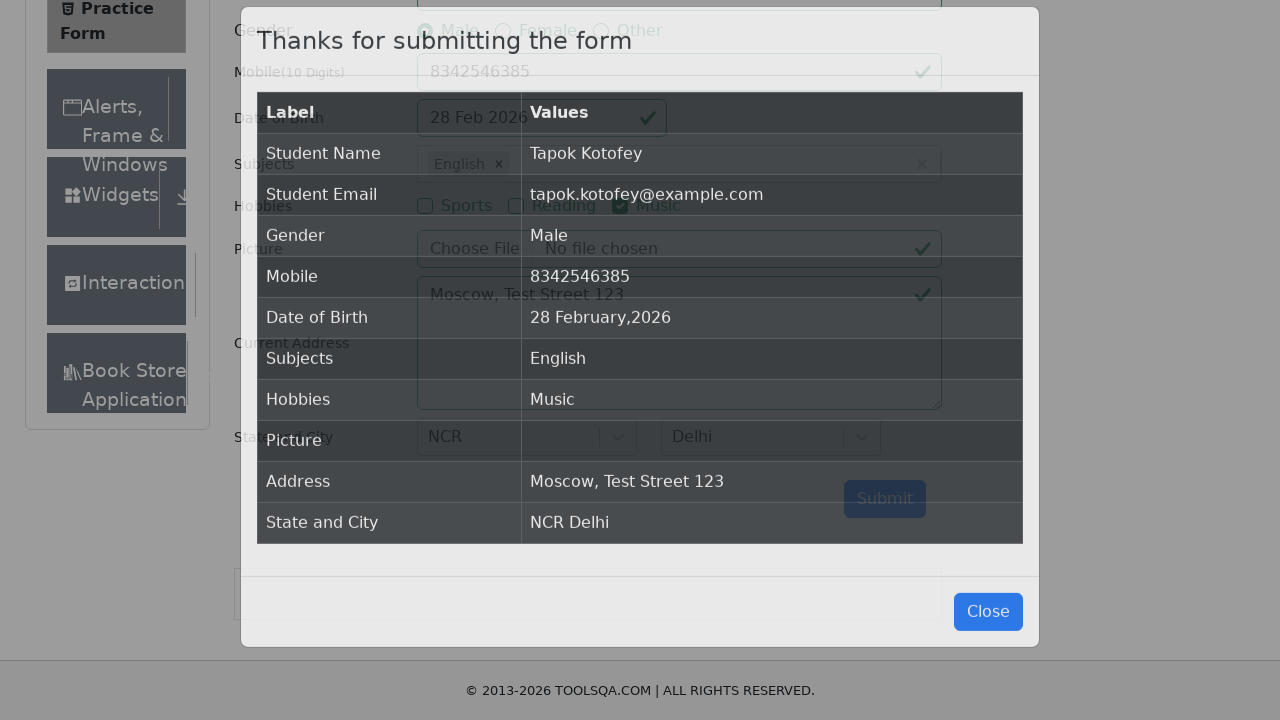

Form submission confirmed with success message 'Thanks for submitting the form'
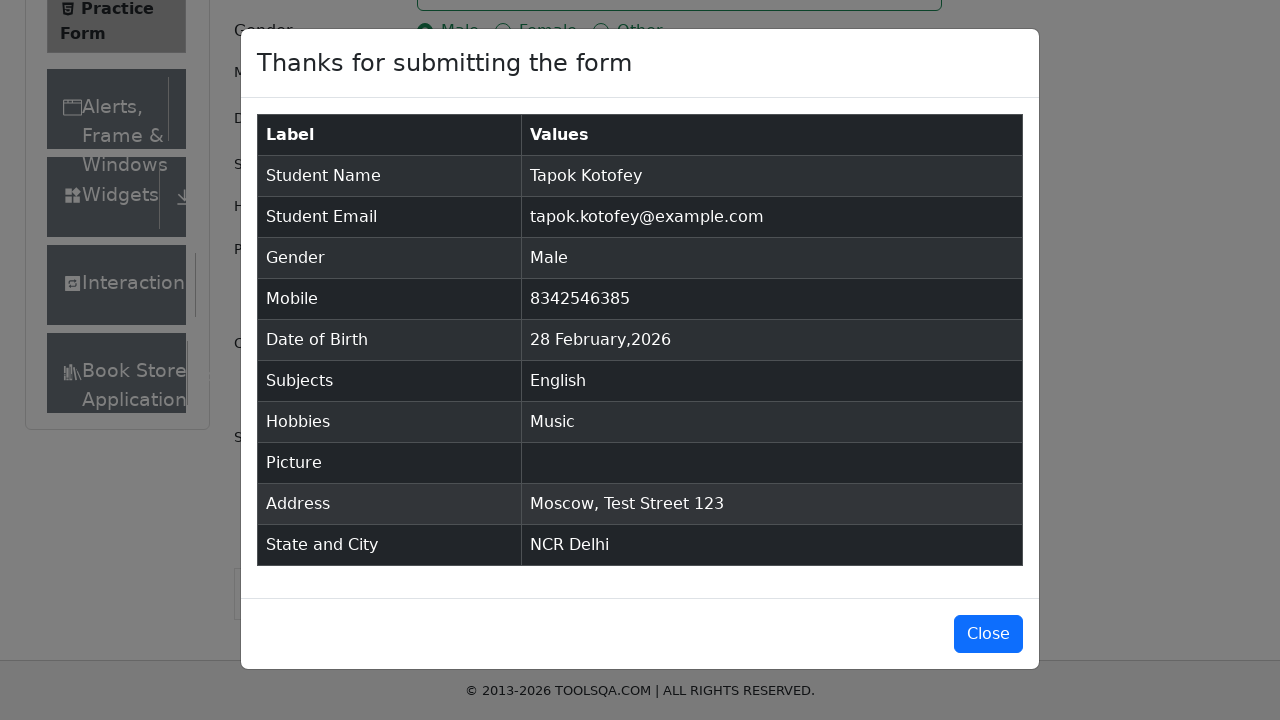

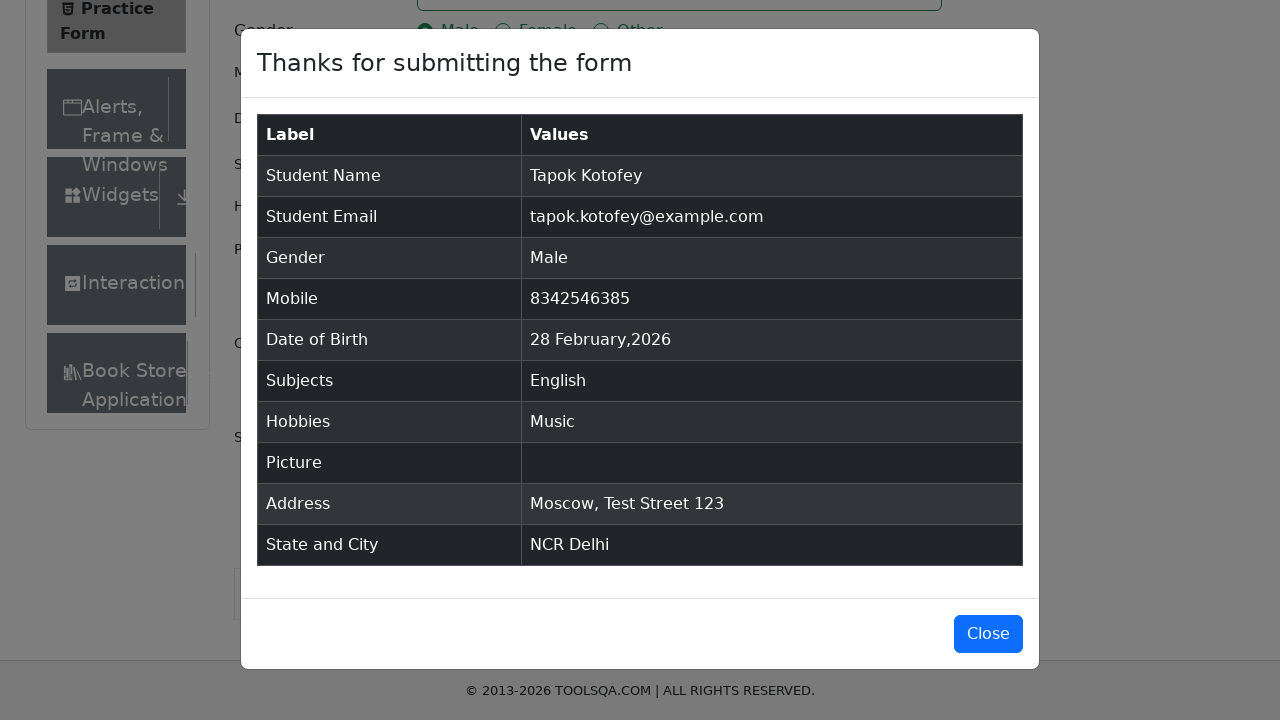